Tests triangle classifier with sides 3, 1, 1 to verify it correctly identifies invalid triangle

Starting URL: https://testpages.eviltester.com/styled/apps/triangle/triangle001.html

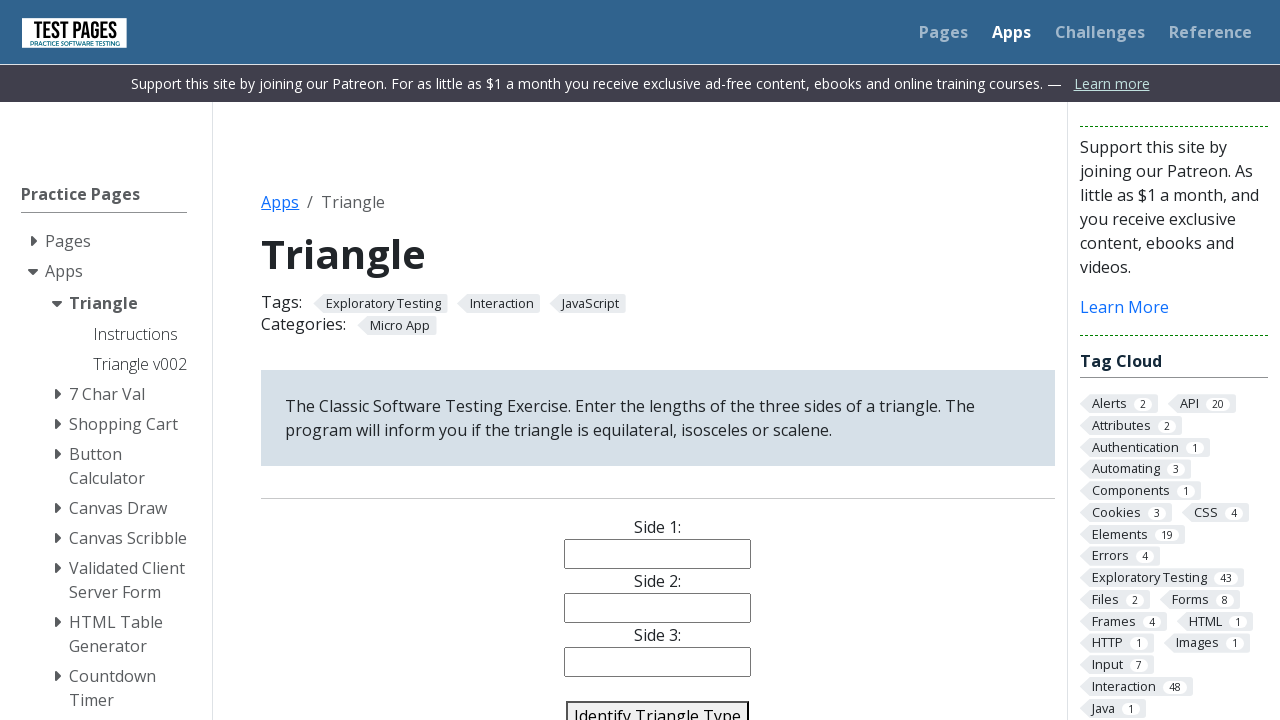

Cleared side 1 input field on #side1
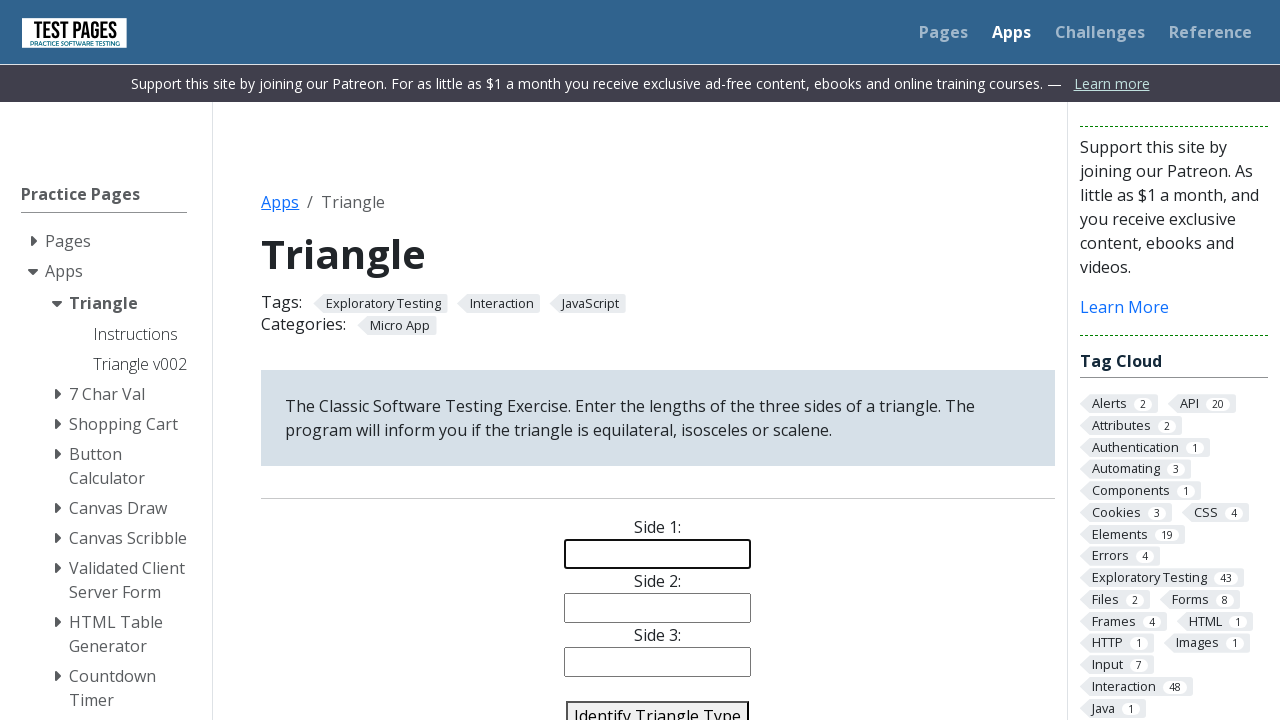

Filled side 1 with value 3 on #side1
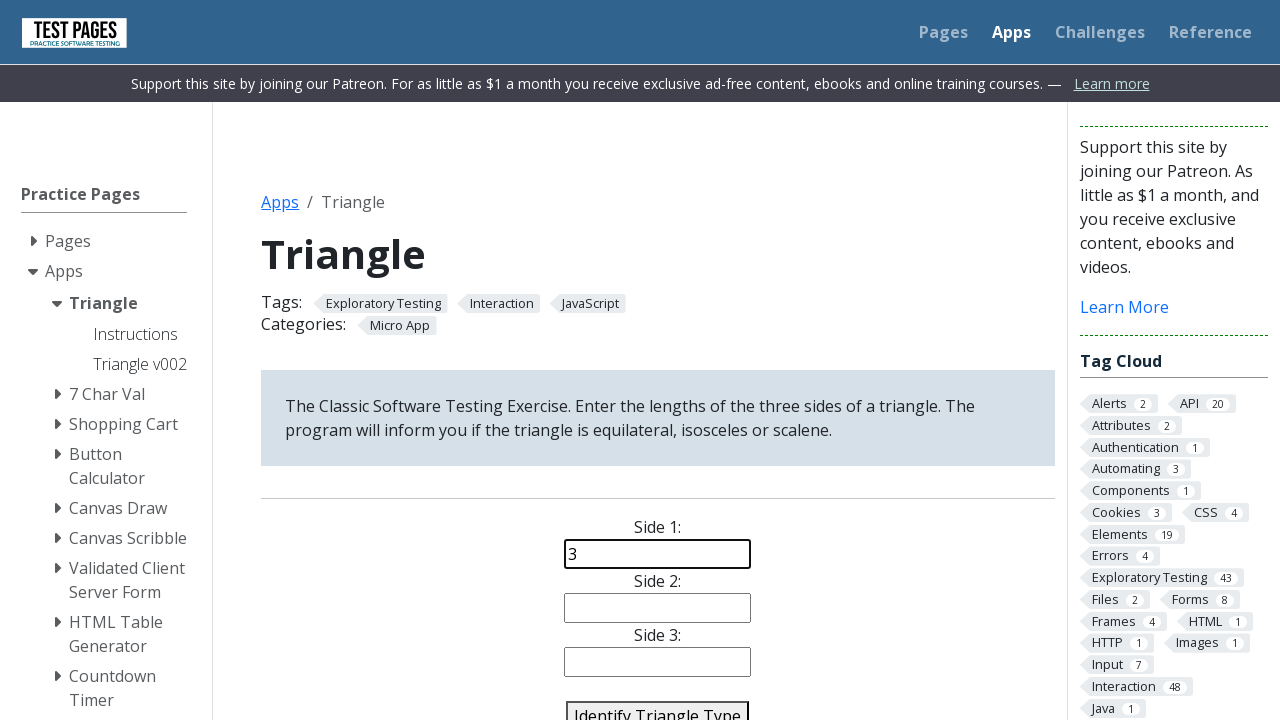

Cleared side 2 input field on #side2
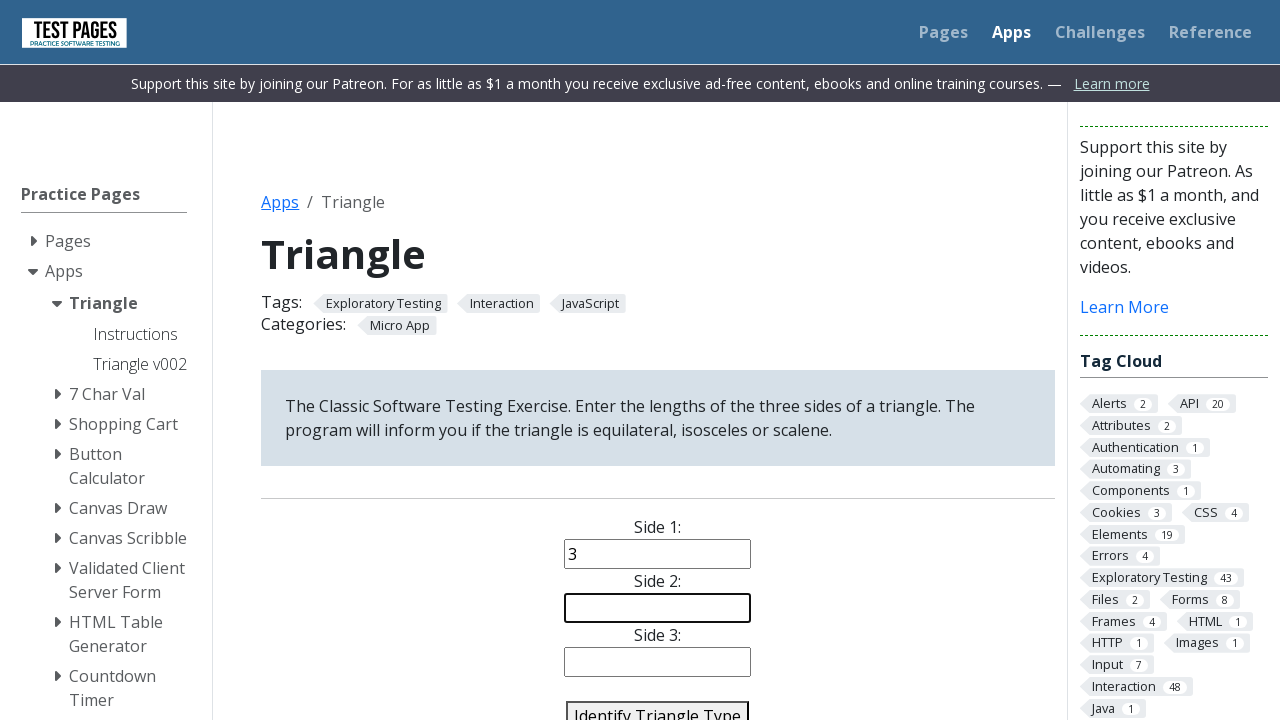

Filled side 2 with value 1 on #side2
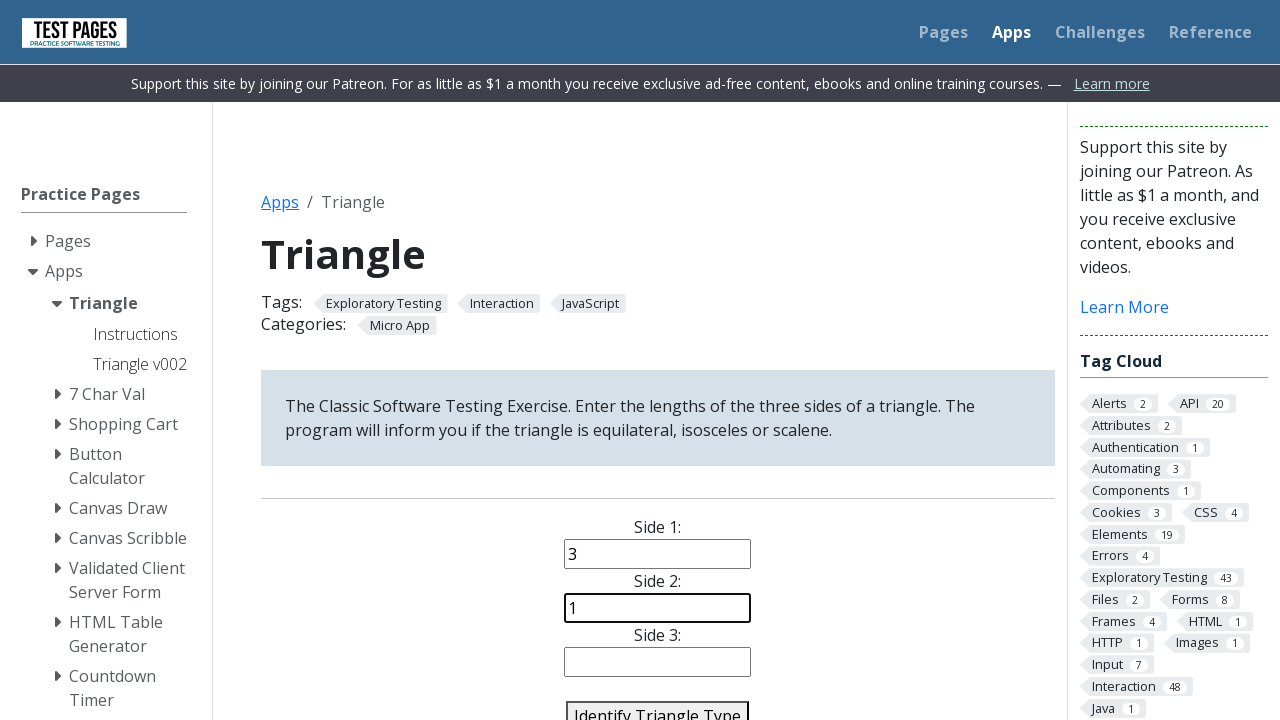

Cleared side 3 input field on #side3
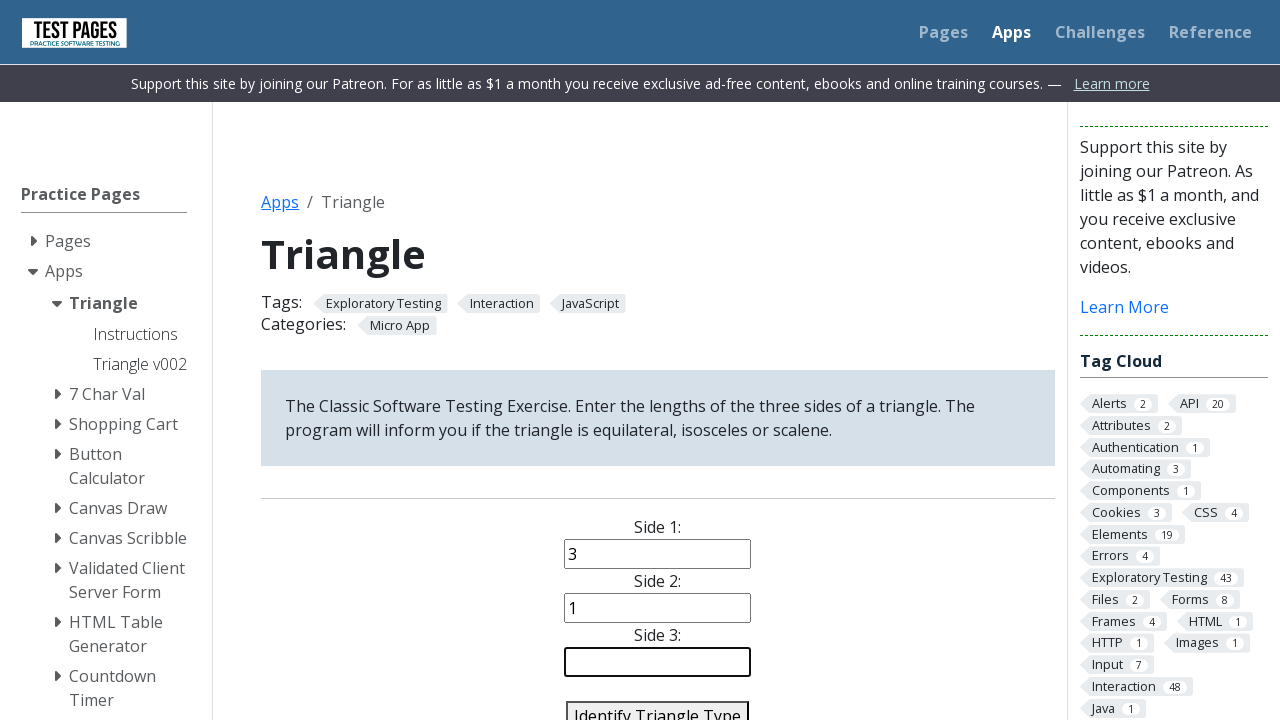

Filled side 3 with value 1 on #side3
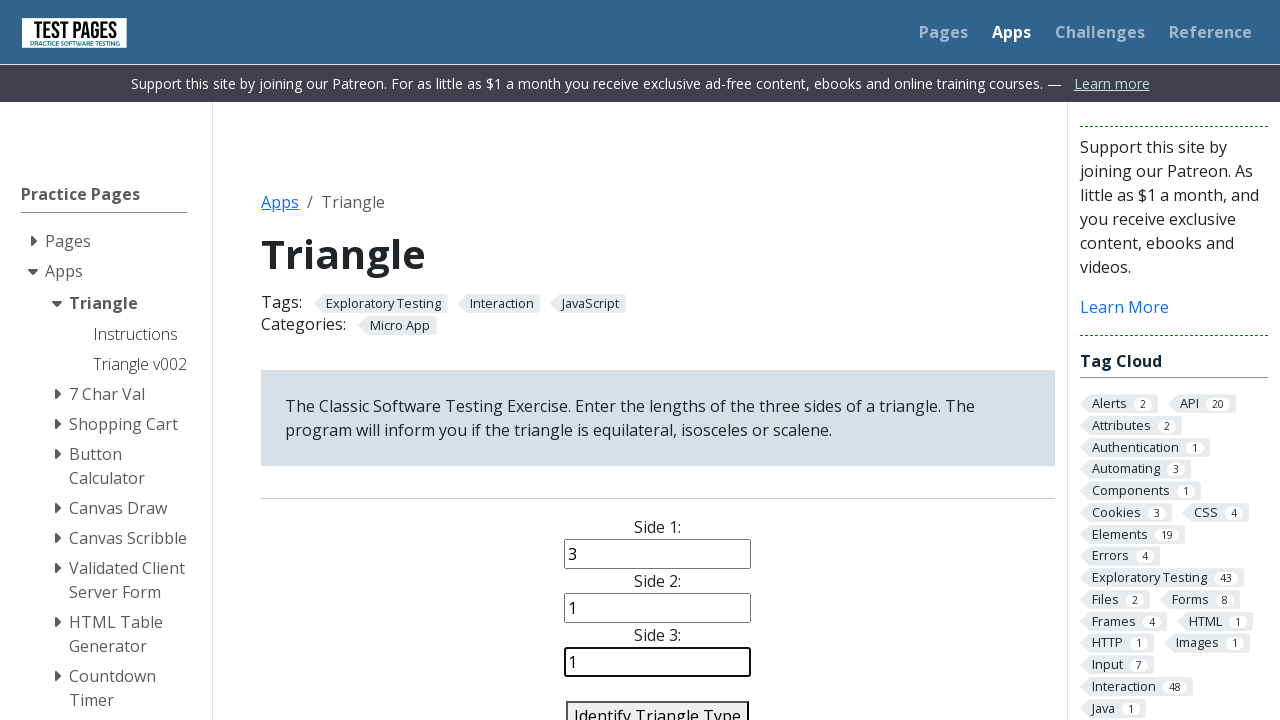

Clicked identify triangle button to classify triangle with sides 3, 1, 1 at (658, 705) on #identify-triangle-action
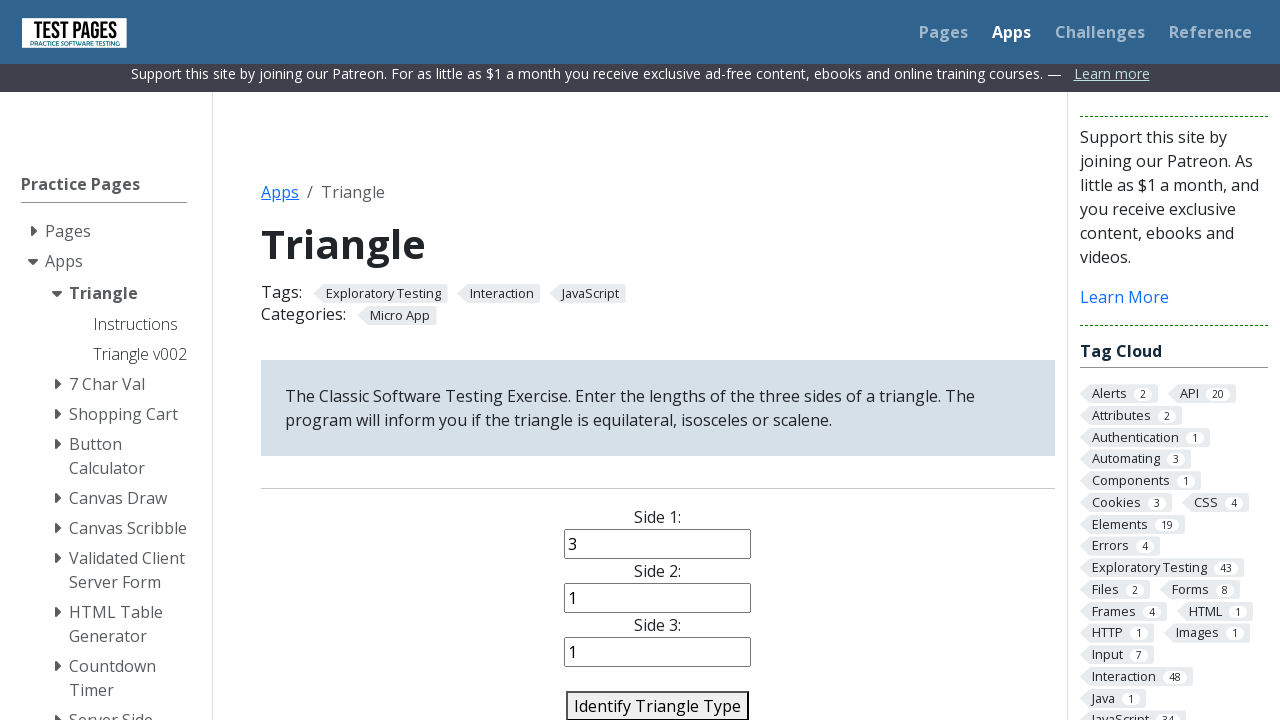

Triangle classification result displayed
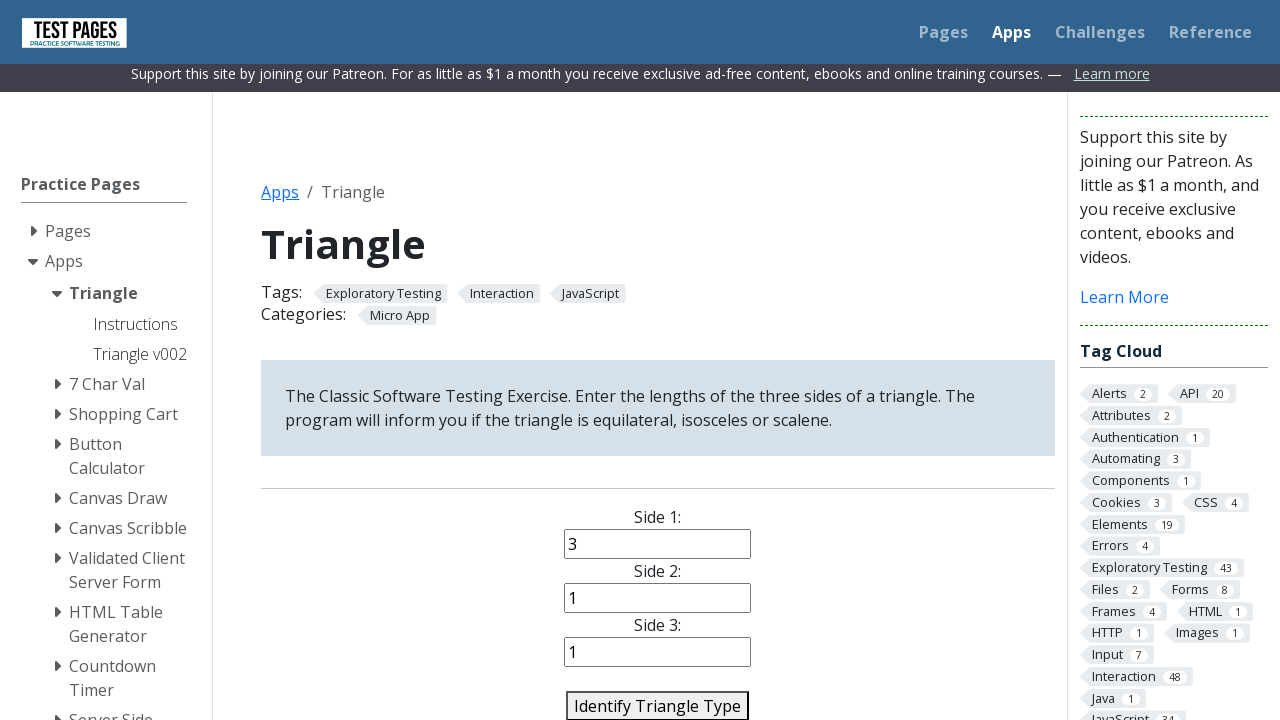

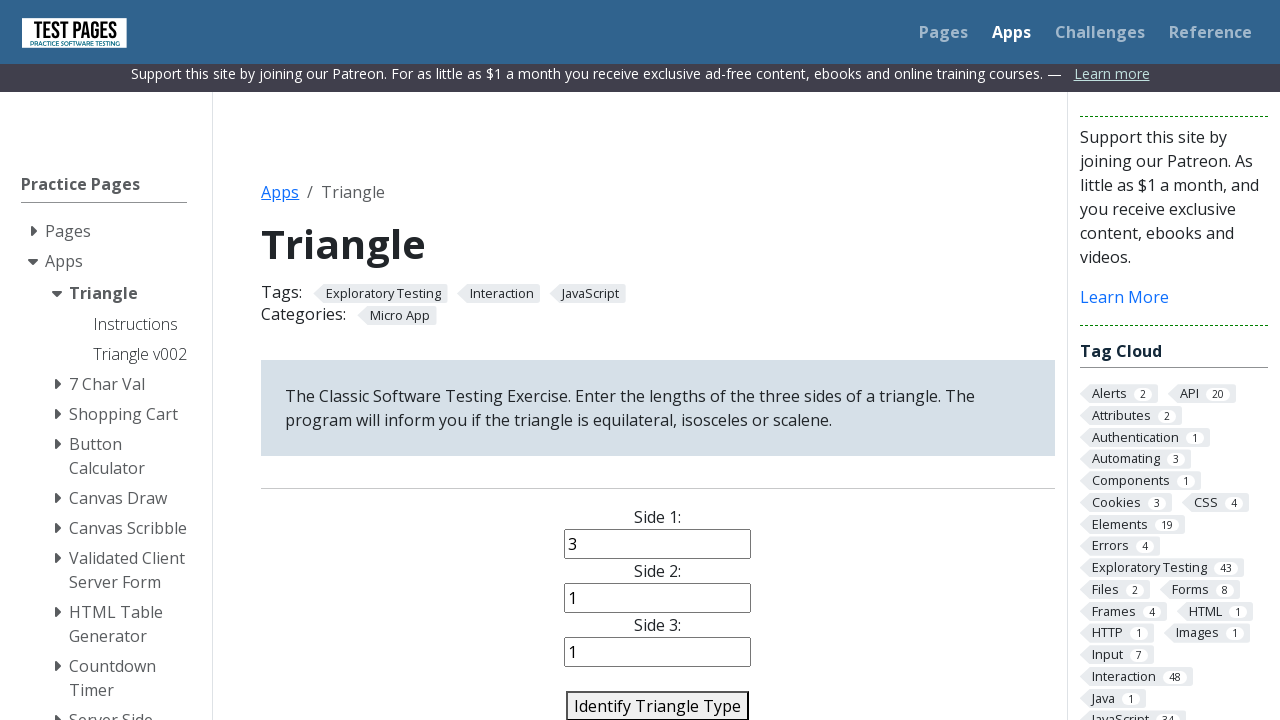